Tests a slow calculator application by setting a delay value, performing a calculation (7 + 8), and verifying the result equals 15.

Starting URL: https://bonigarcia.dev/selenium-webdriver-java/slow-calculator.html

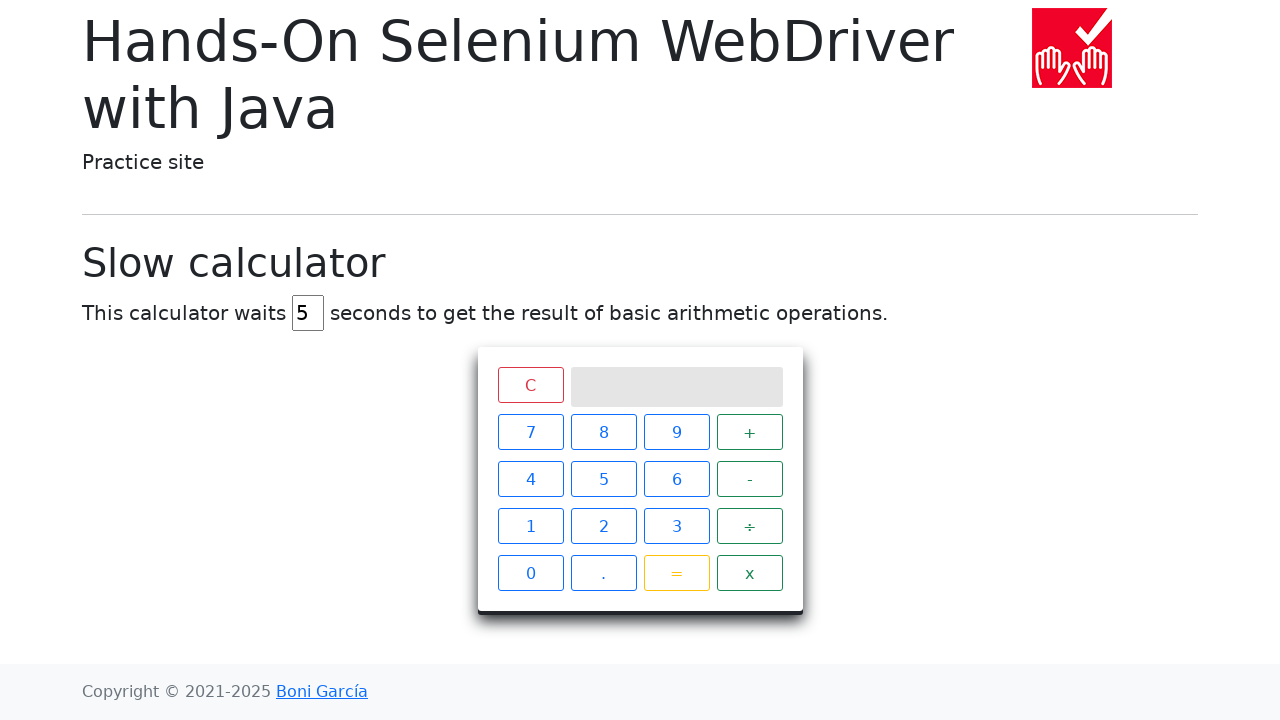

Cleared the delay input field on #delay
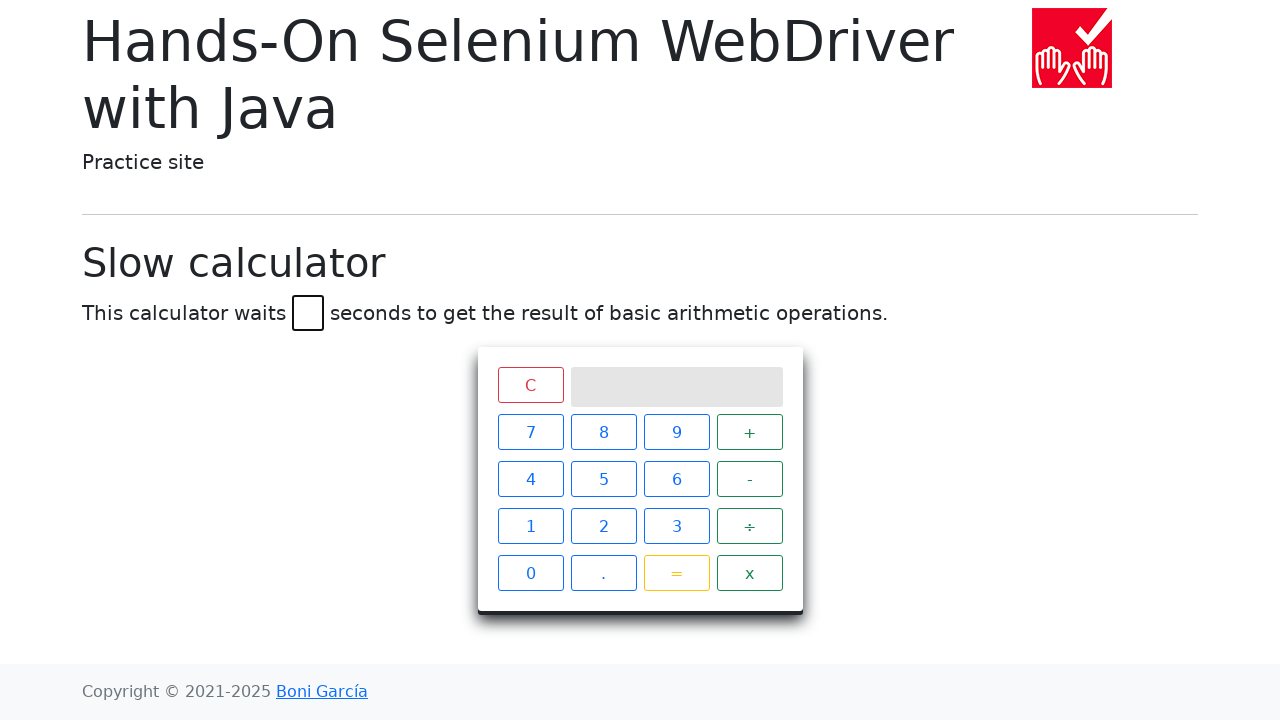

Set delay value to 45 seconds on #delay
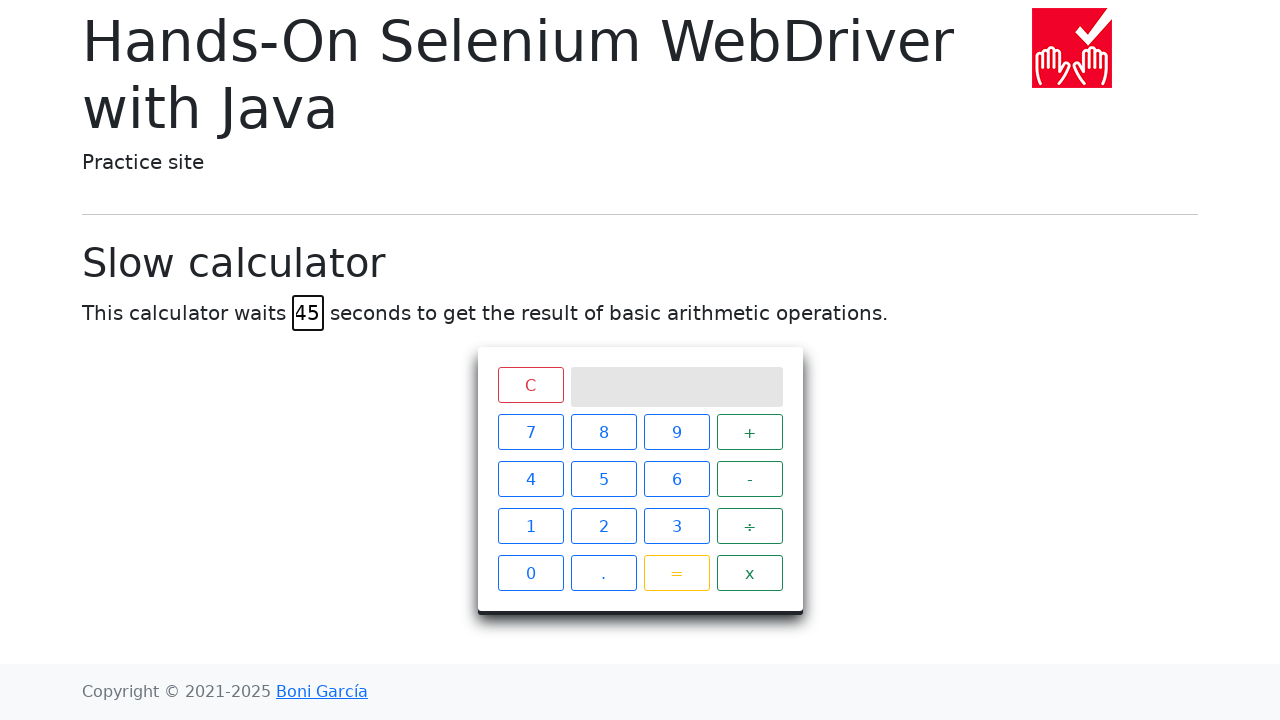

Clicked button '7' at (530, 432) on xpath=//span[@class='btn btn-outline-primary' and text()='7']
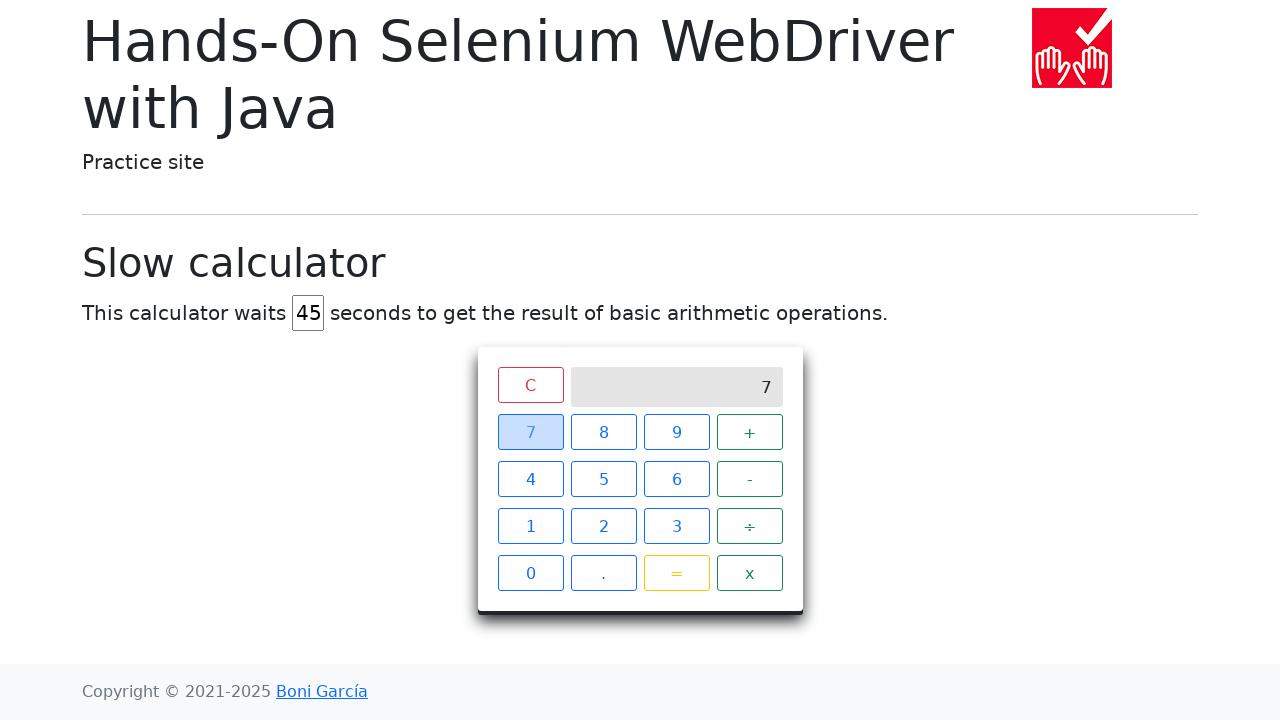

Clicked button '+' at (750, 432) on xpath=//span[@class='operator btn btn-outline-success' and text()='+']
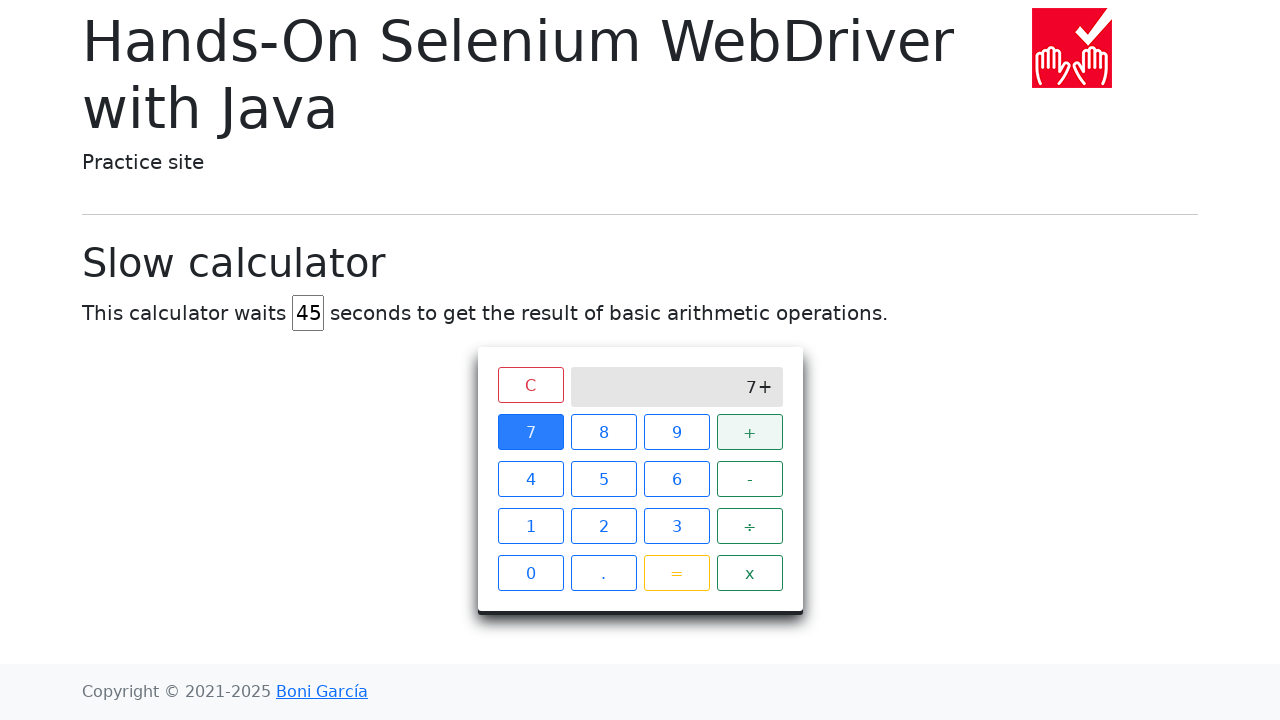

Clicked button '8' at (604, 432) on xpath=//span[@class='btn btn-outline-primary' and text()='8']
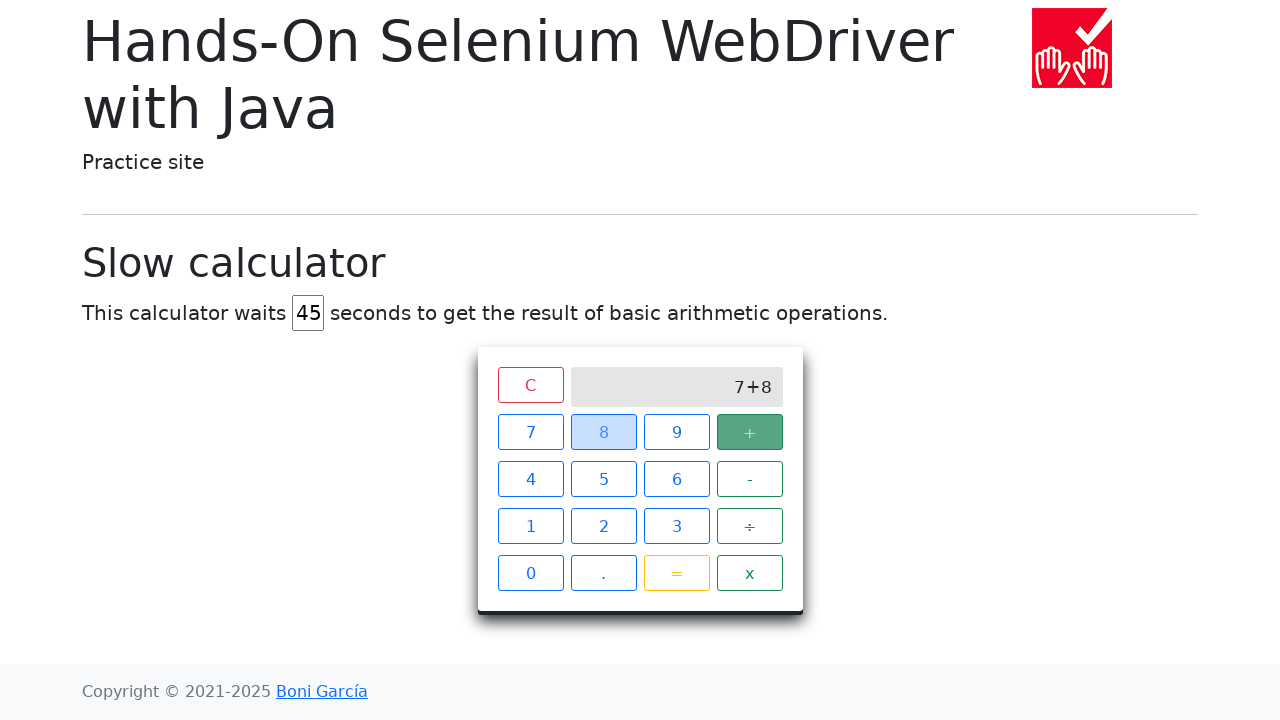

Clicked button '=' at (676, 573) on xpath=//span[@class='btn btn-outline-warning' and text()='=']
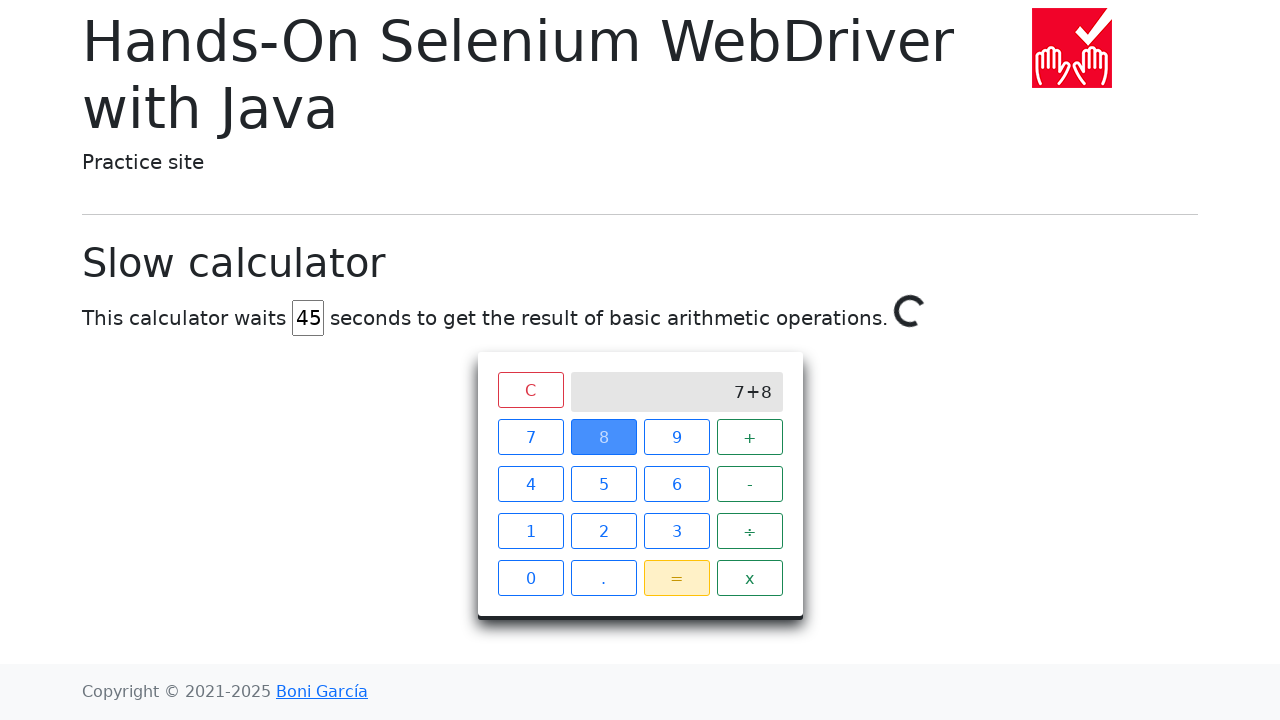

Calculator result verified as '15' (7 + 8 = 15)
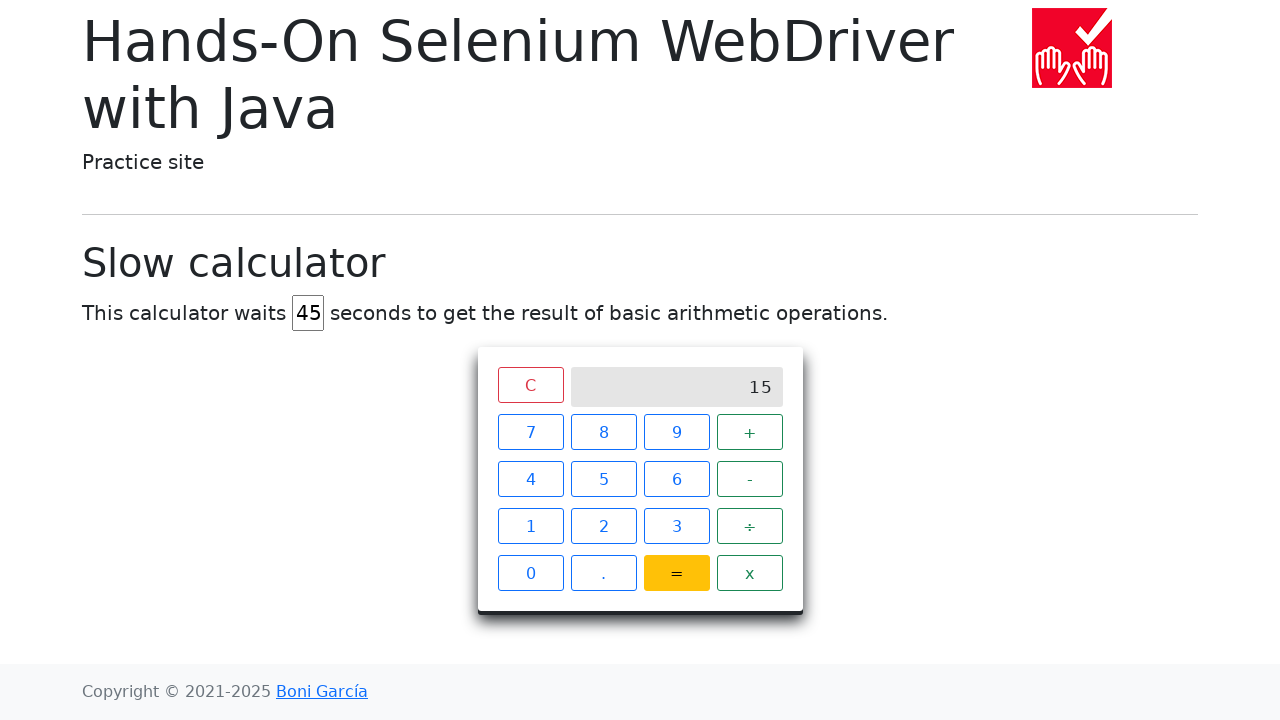

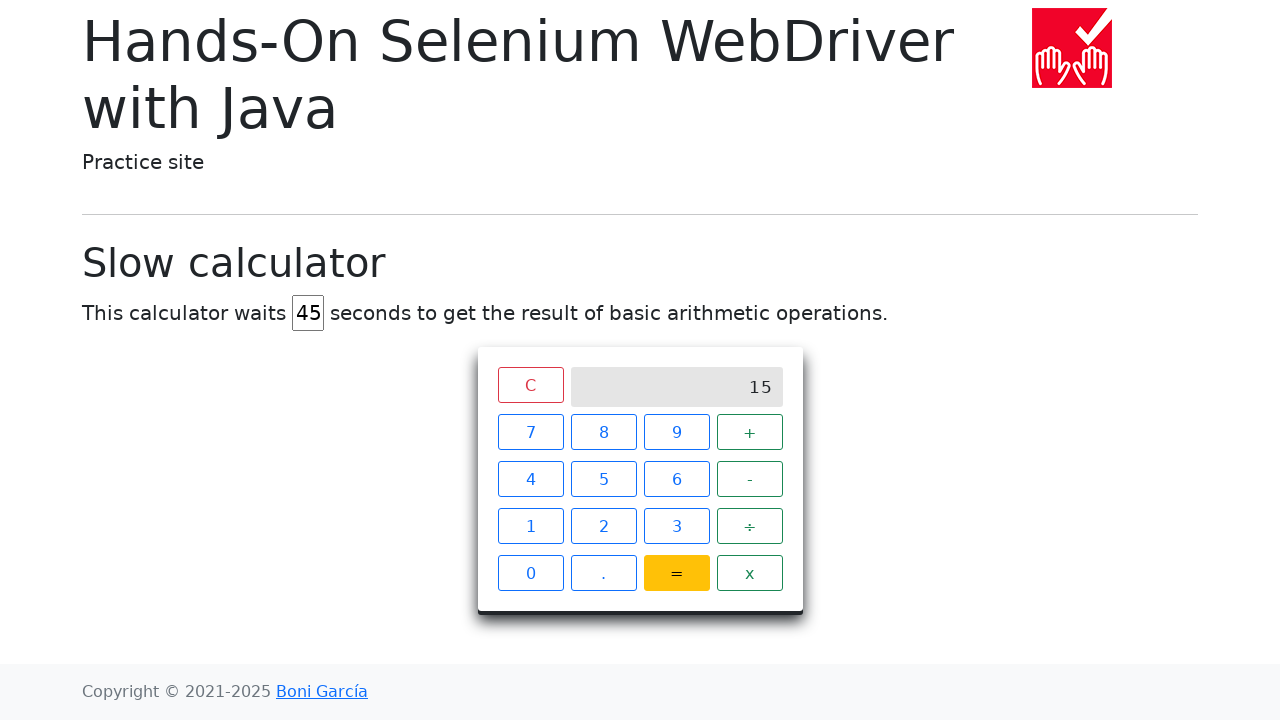